Tests a demo registration form by clicking to navigate to the form, entering text in an input field, clearing it, and selecting an option from a skills dropdown.

Starting URL: https://demo.automationtesting.in/

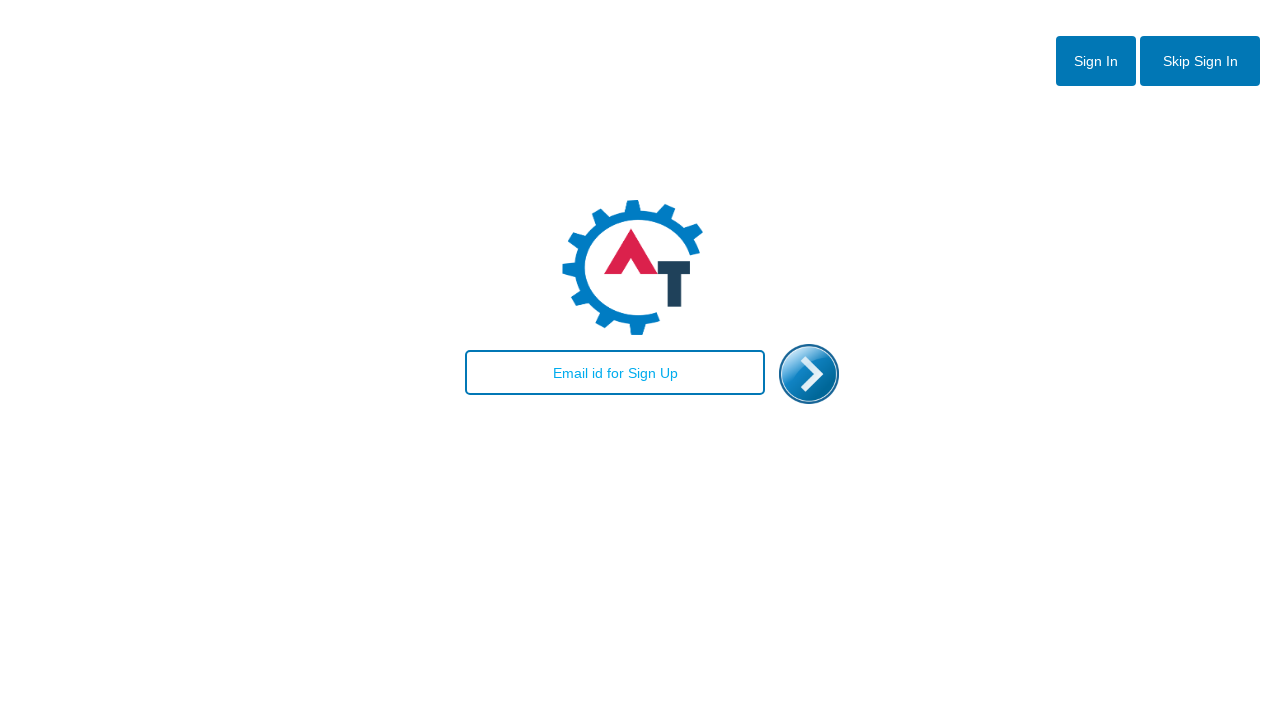

Clicked on link to navigate to registration form at (809, 374) on xpath=//*[@id='main']/div[2]/span/a
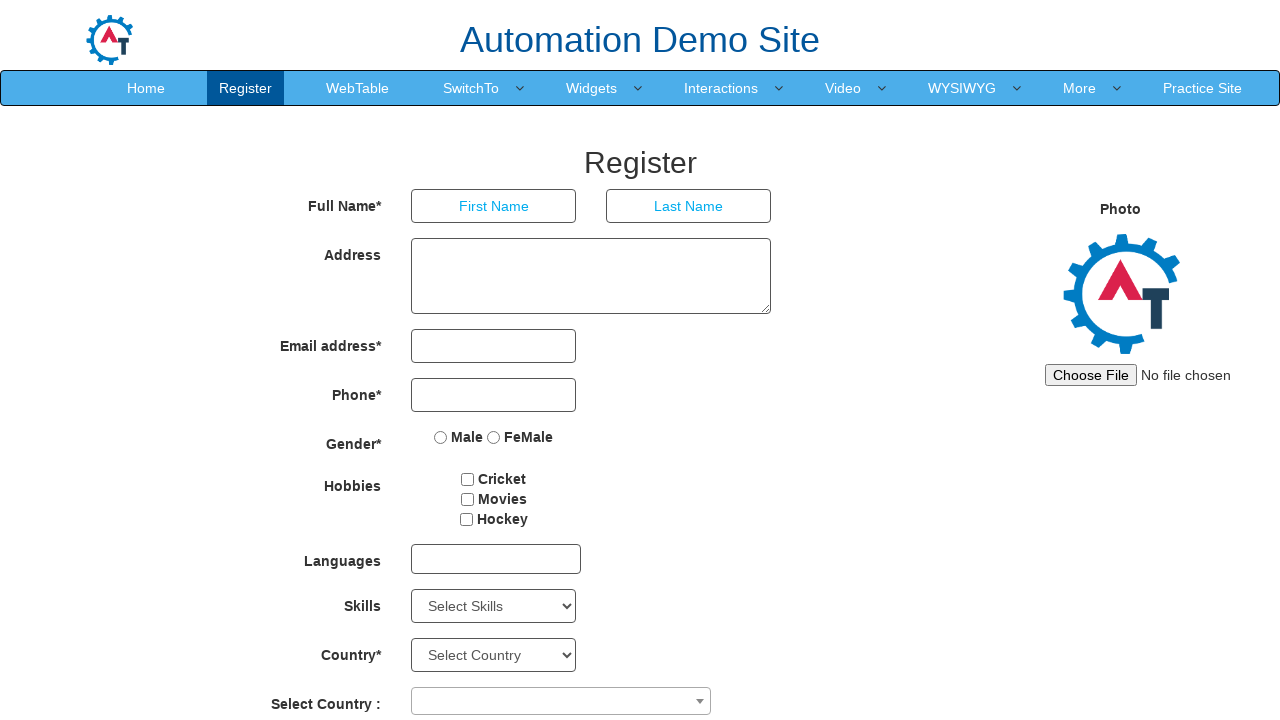

Registration form loaded and first name input field is visible
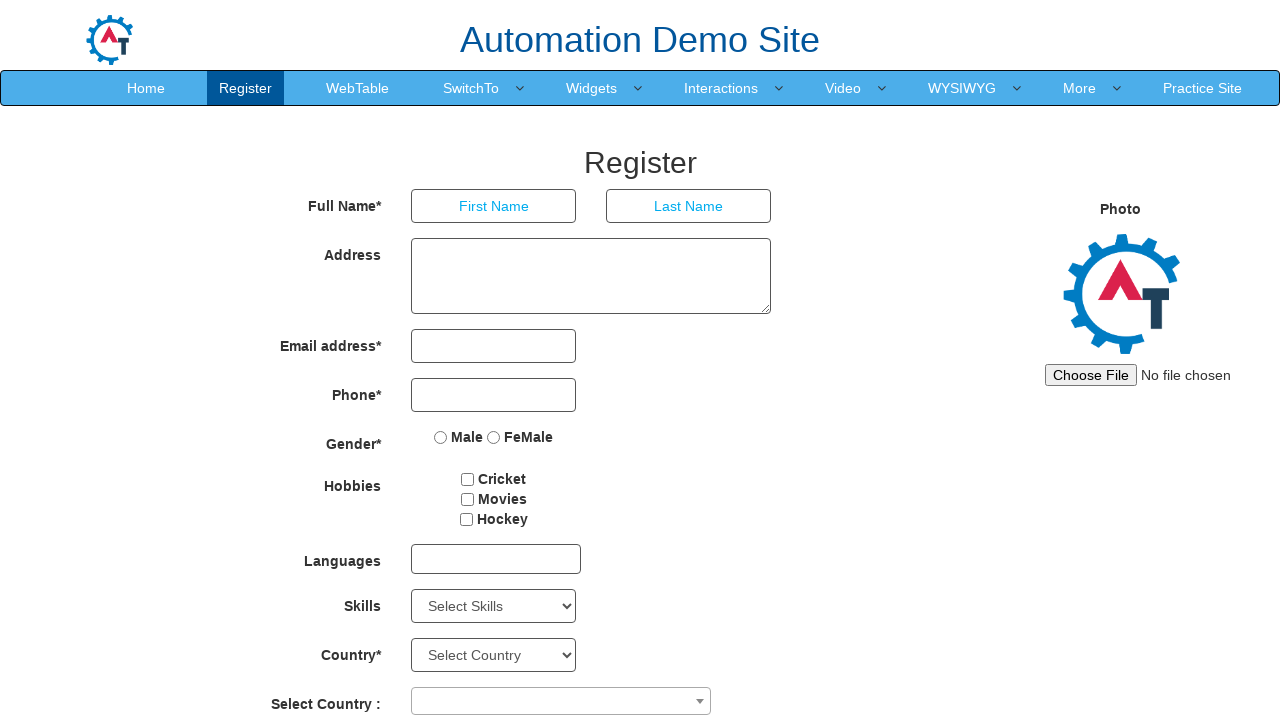

Entered 'usuario' in the first name input field on xpath=//*[@id='basicBootstrapForm']/div[1]/div[1]/input
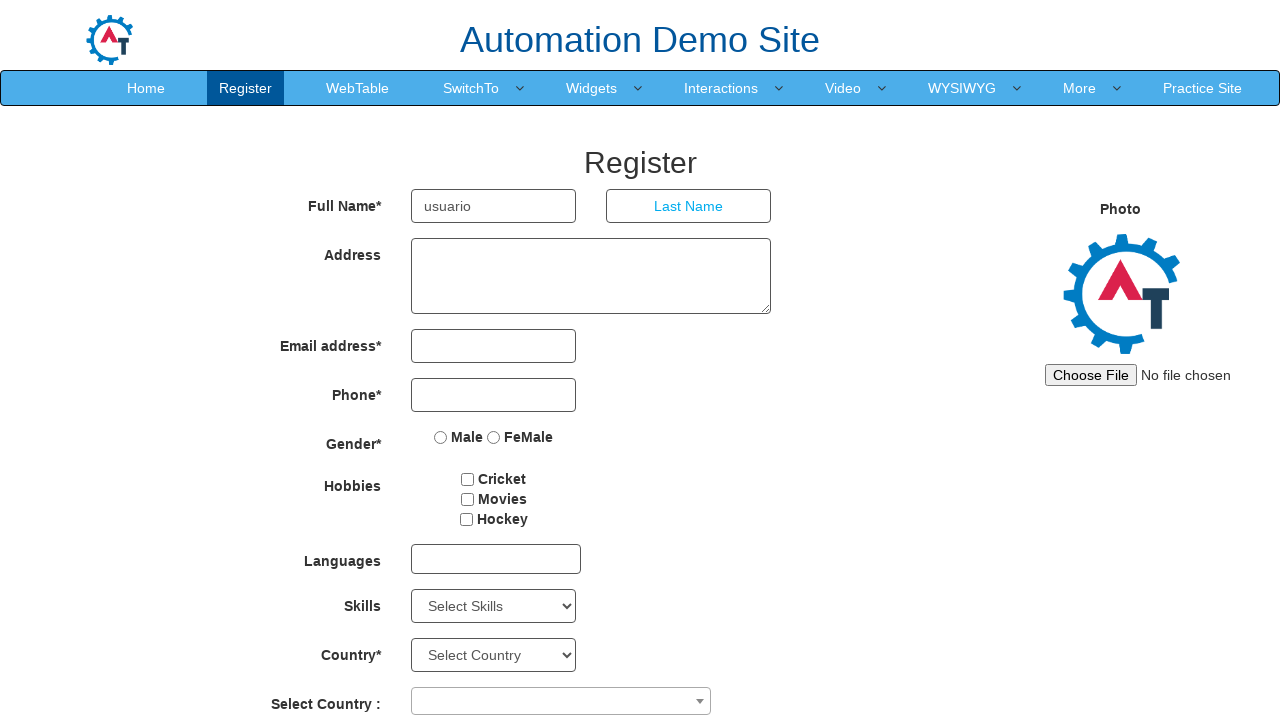

Cleared the first name input field on xpath=//*[@id='basicBootstrapForm']/div[1]/div[1]/input
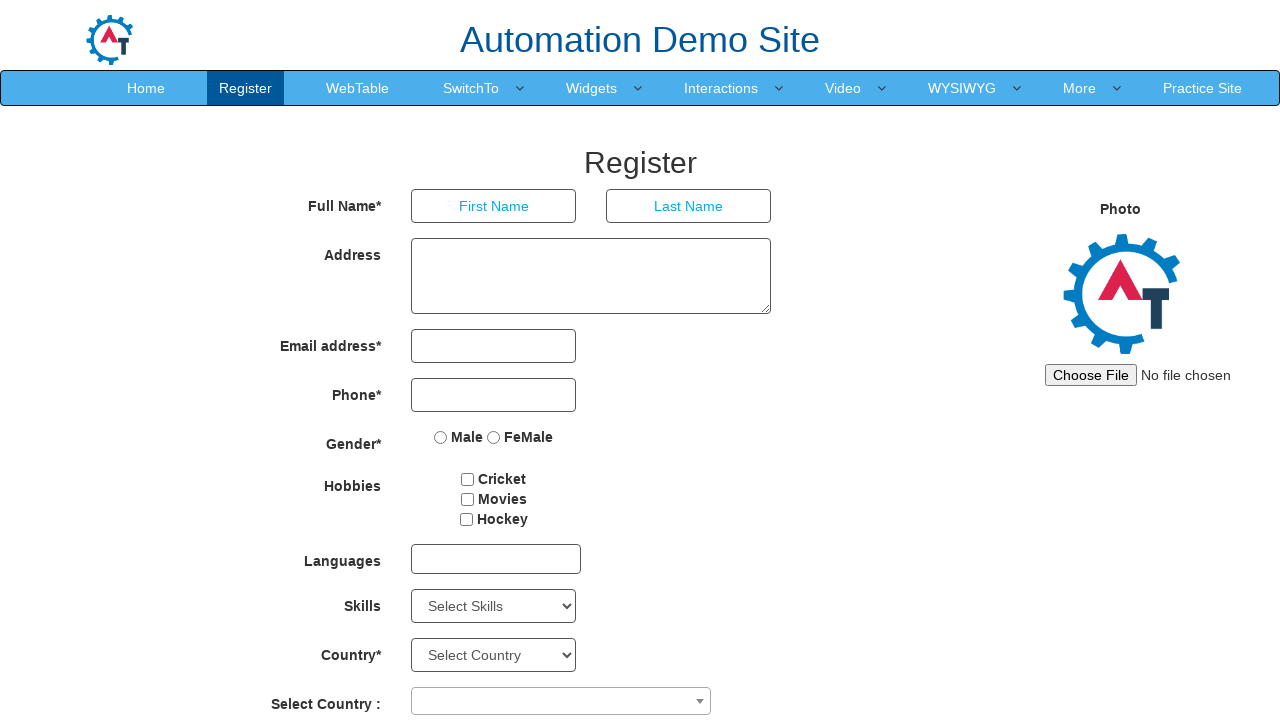

Selected 'Java' from the Skills dropdown on xpath=//*[@id='Skills']
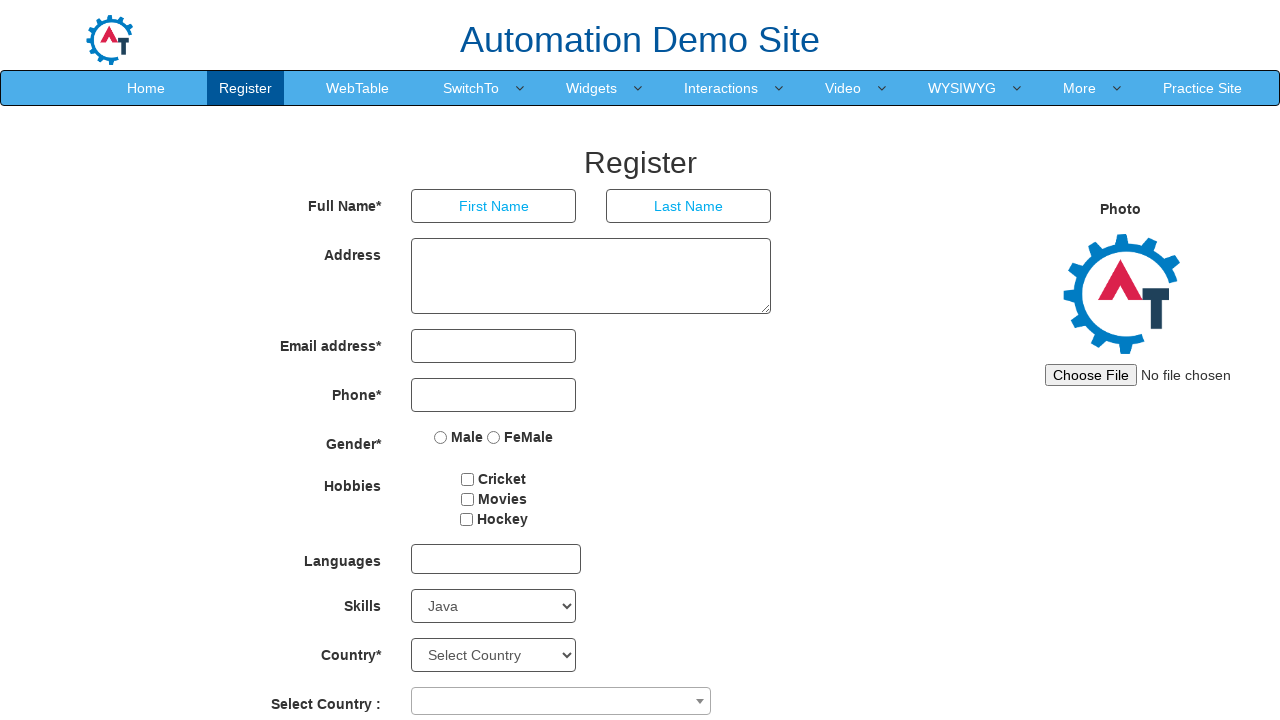

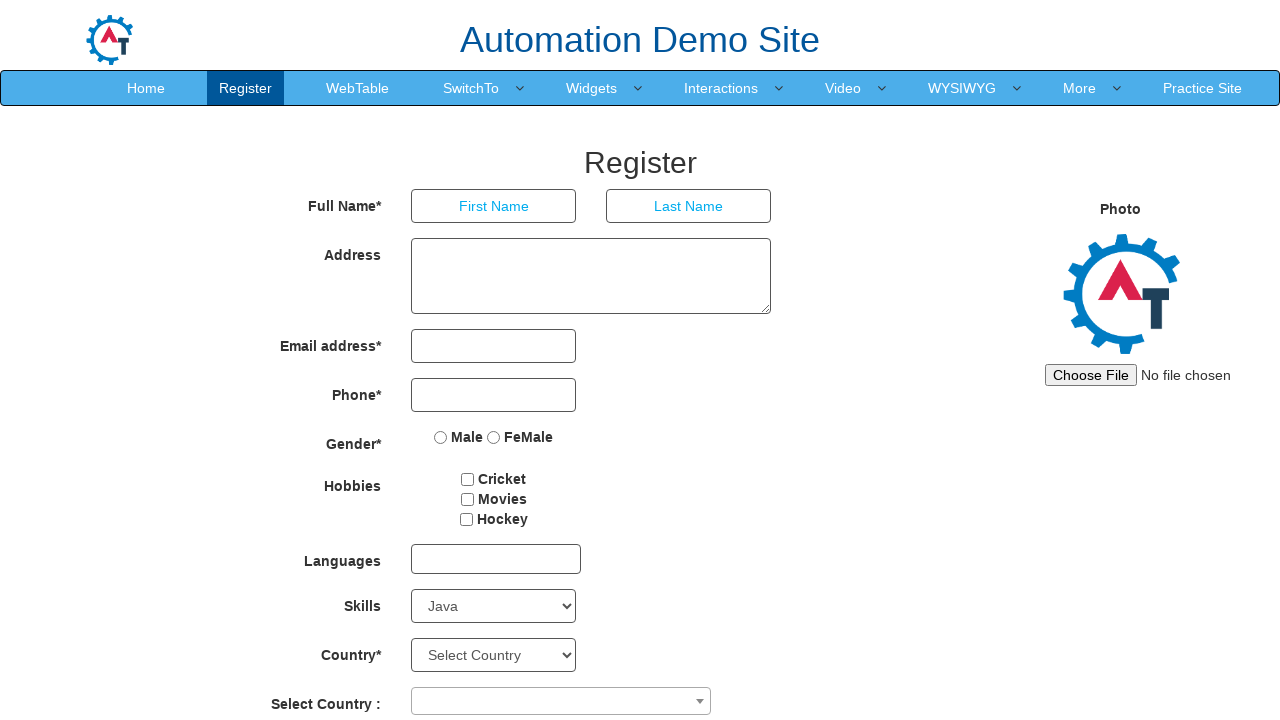